Tests dynamic loading functionality by clicking a Start button and verifying that "Hello World!" text appears after loading completes

Starting URL: https://the-internet.herokuapp.com/dynamic_loading/1

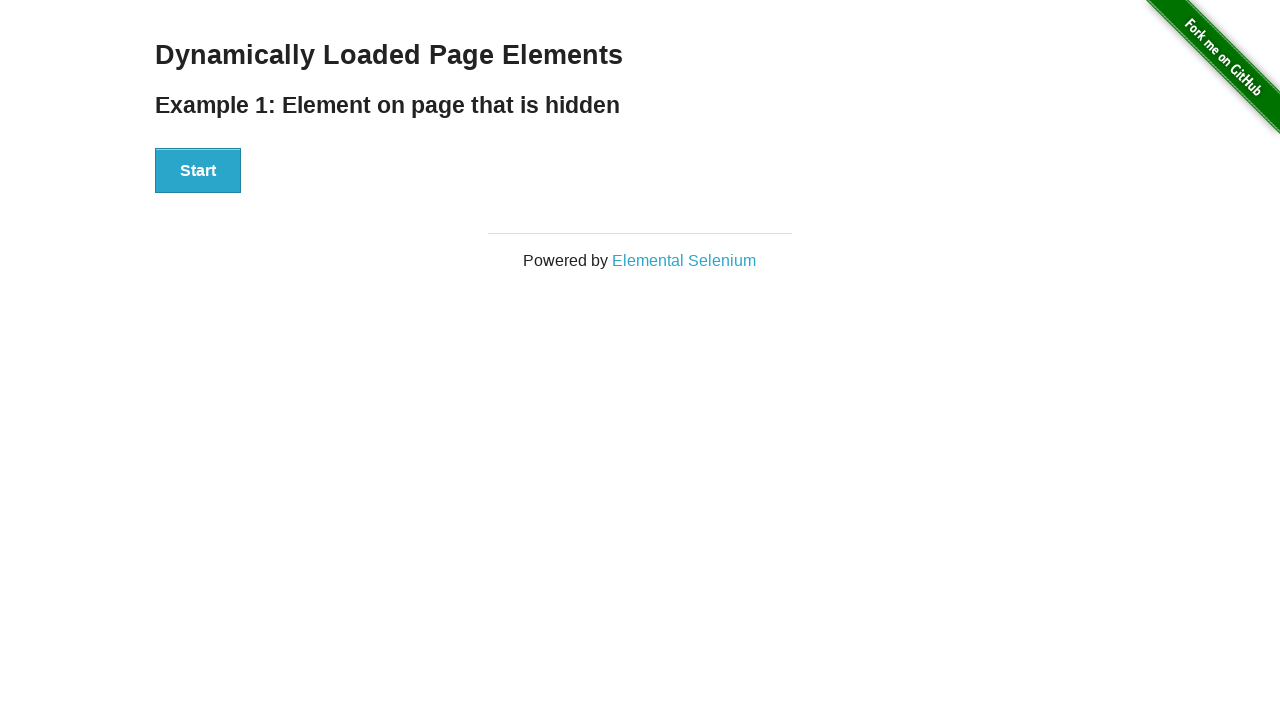

Clicked the Start button to initiate dynamic loading at (198, 171) on xpath=//button
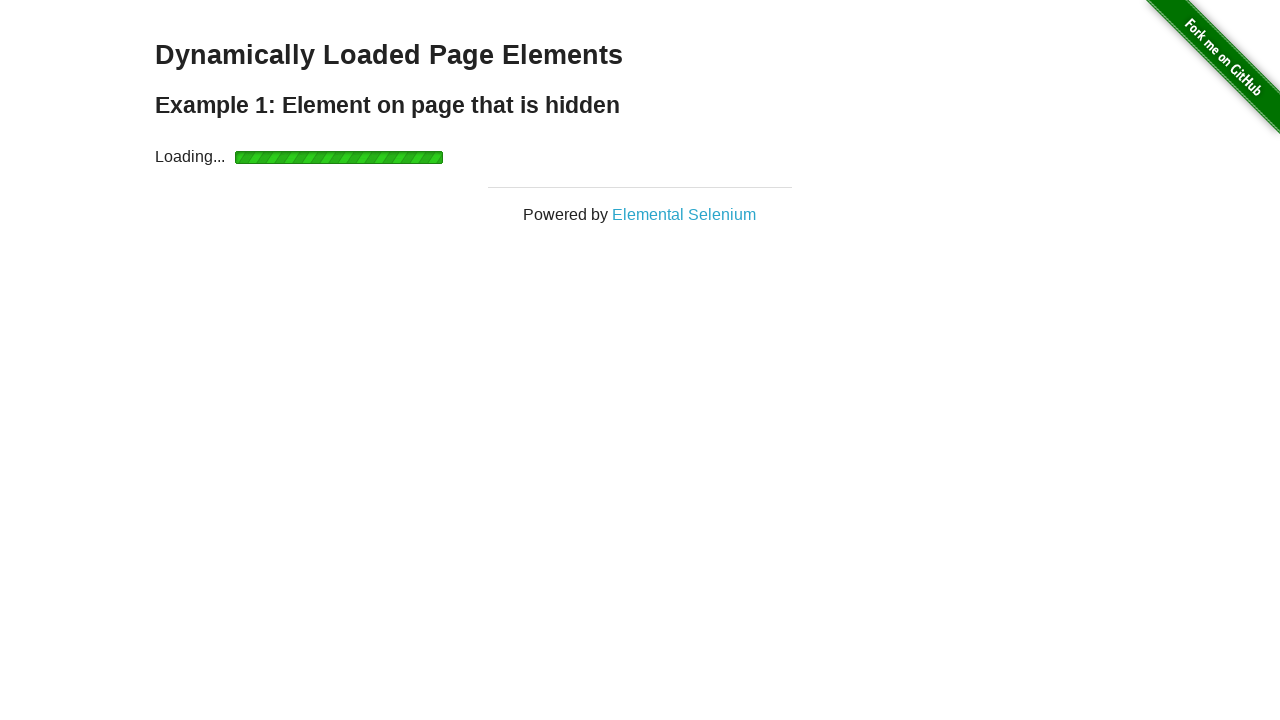

Waited for 'Hello World!' text to become visible after loading completed
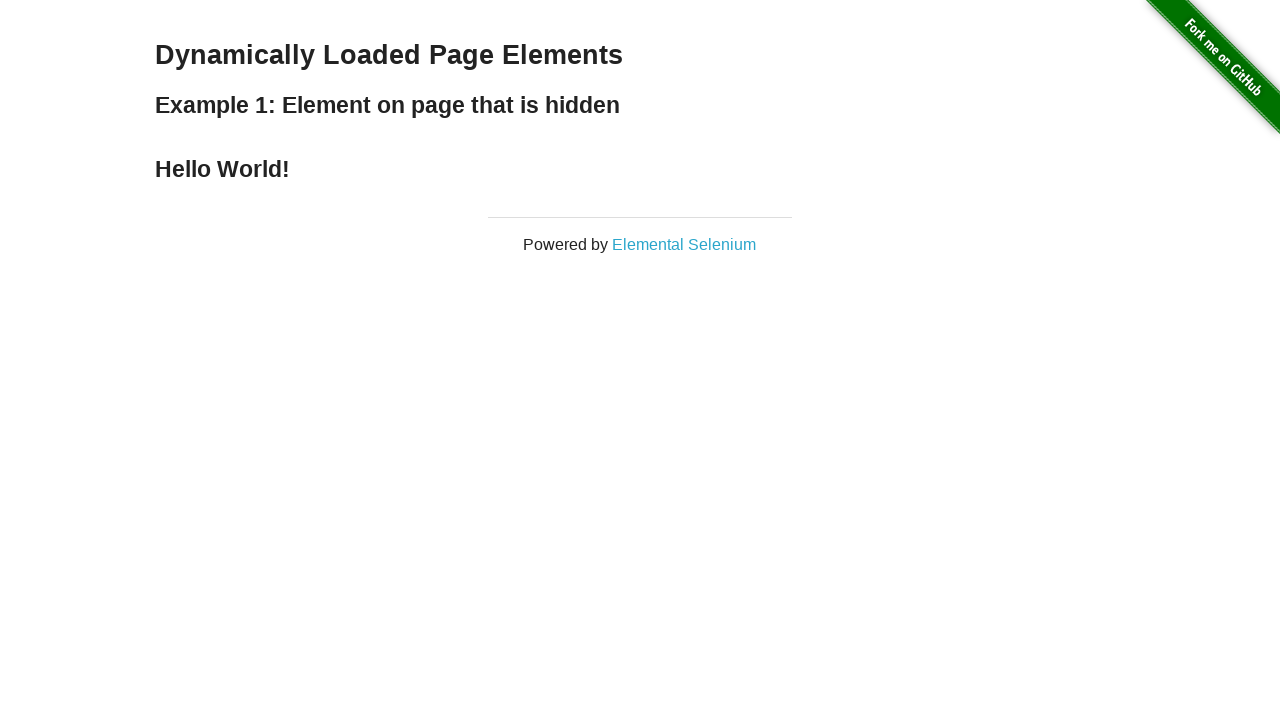

Verified that the text content equals 'Hello World!'
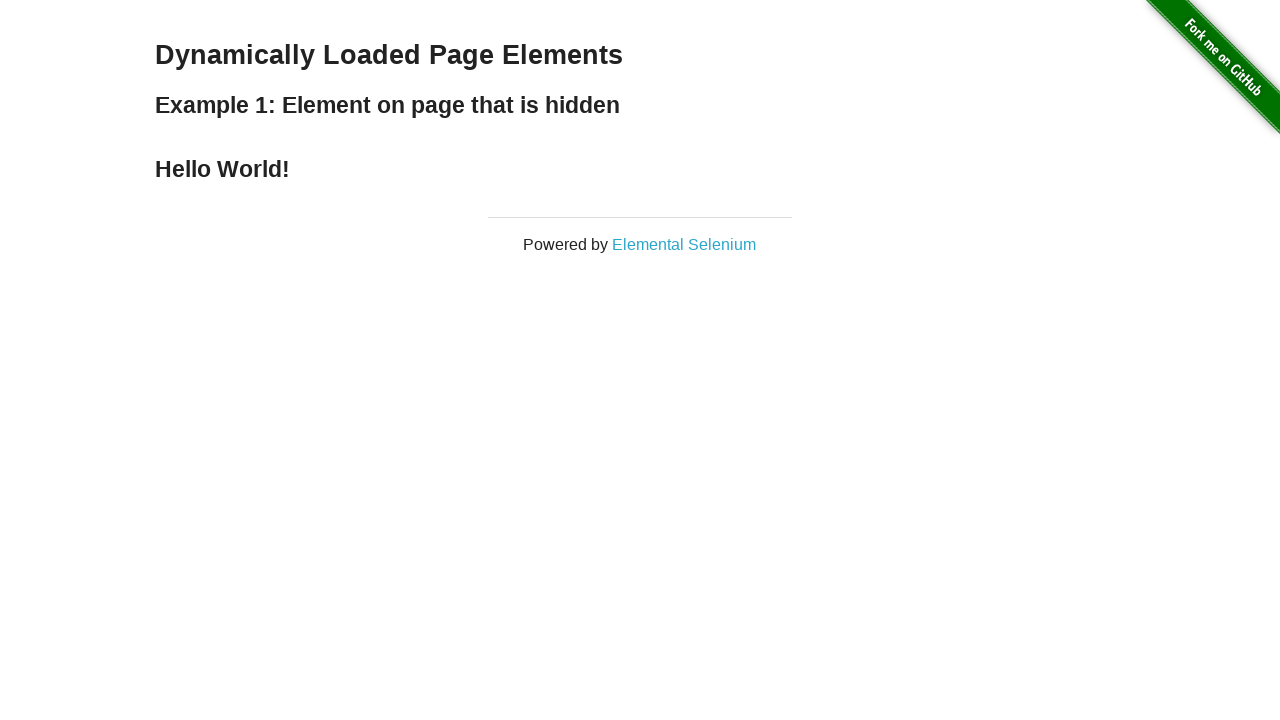

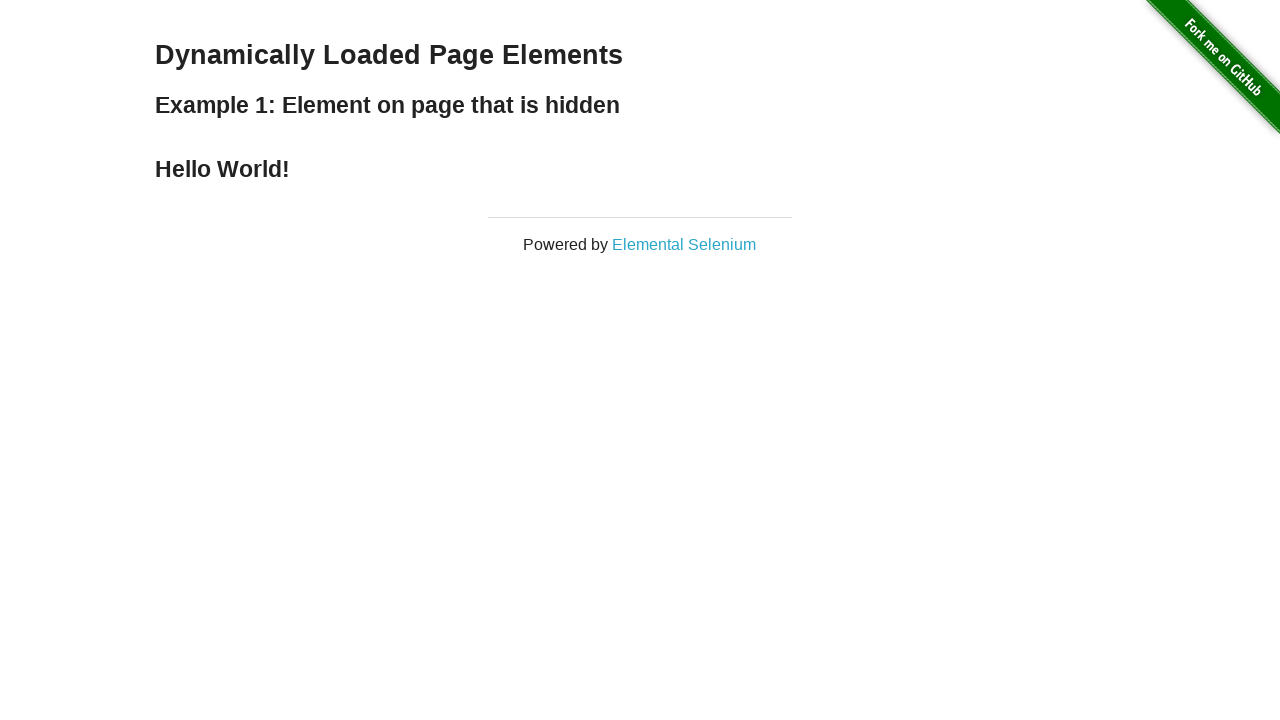